Tests browser navigation capabilities by visiting multiple websites and using back/forward navigation controls

Starting URL: https://www.onlinesbi.sbi/

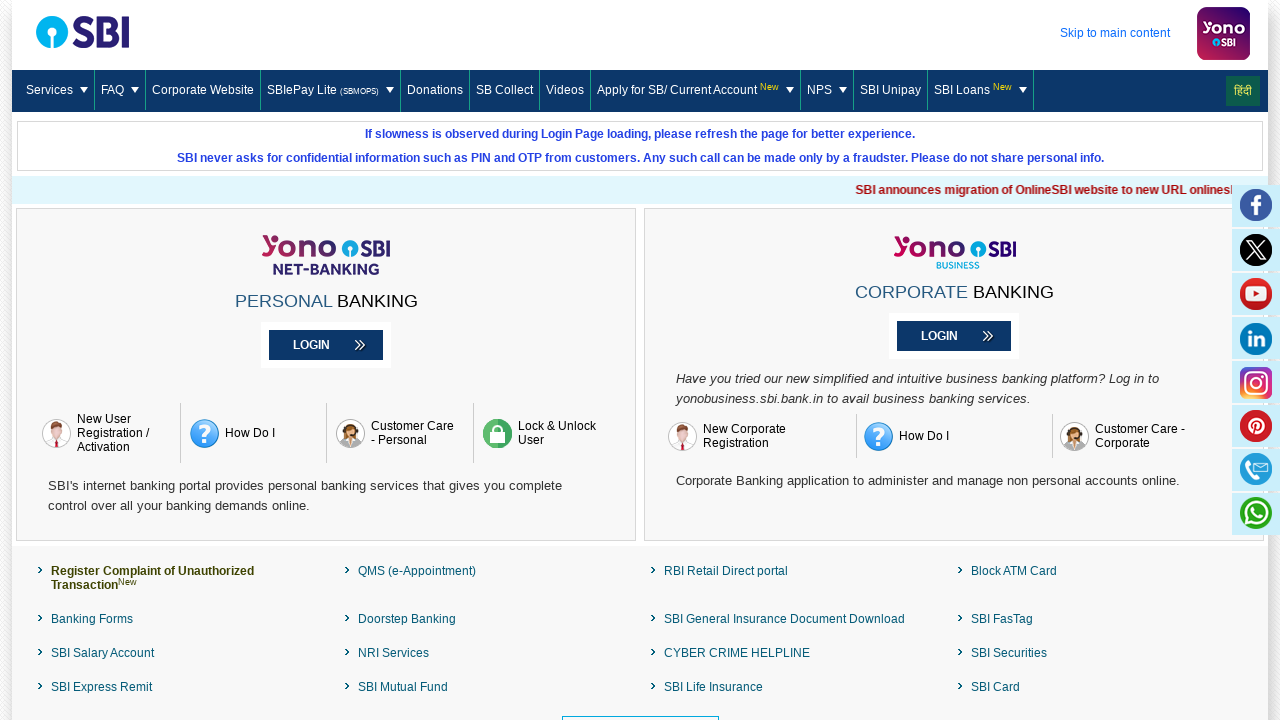

Navigated to Selenium dev site at https://www.selenium.dev/
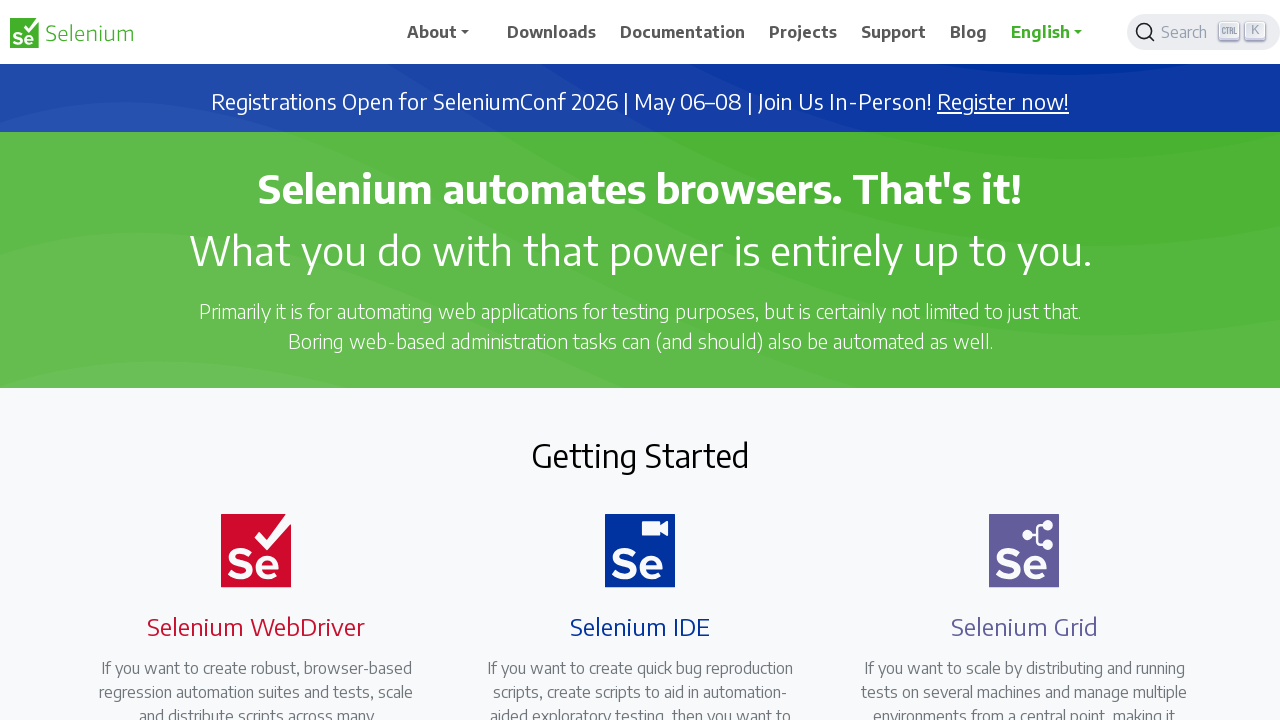

Selenium dev site page loaded (domcontentloaded)
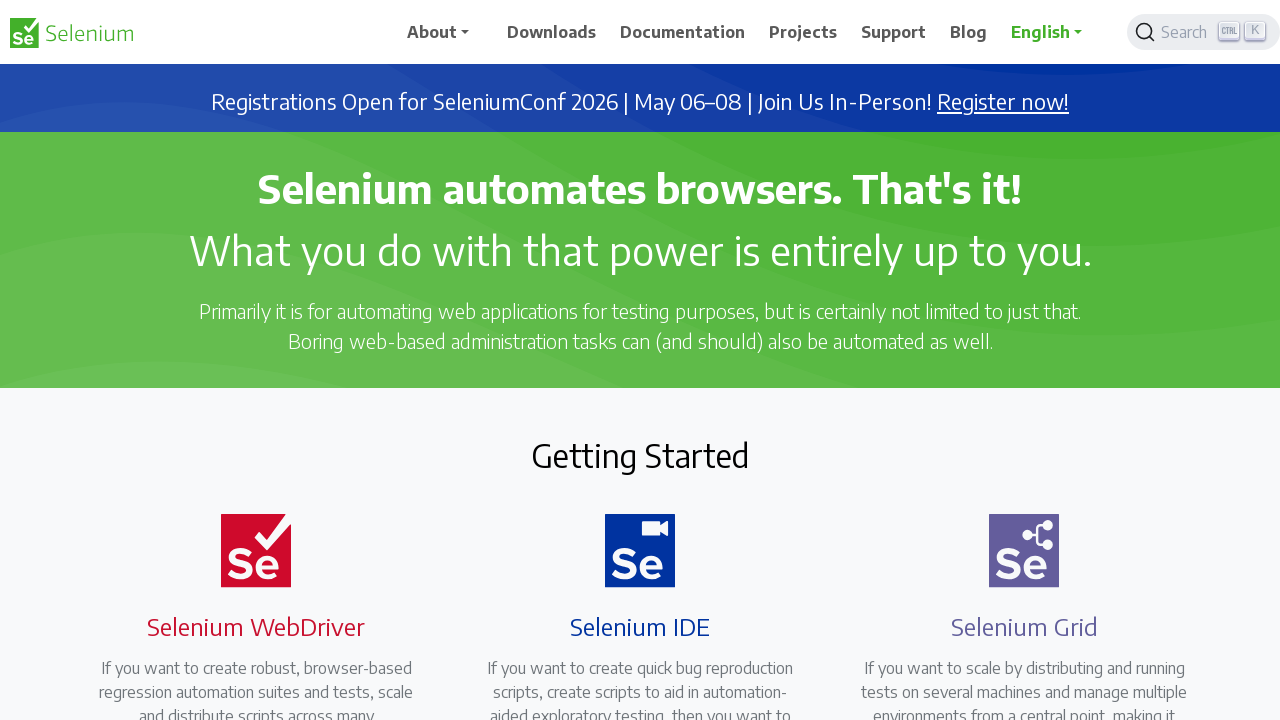

Navigated to restful-booker site at https://restful-booker.herokuapp.com/
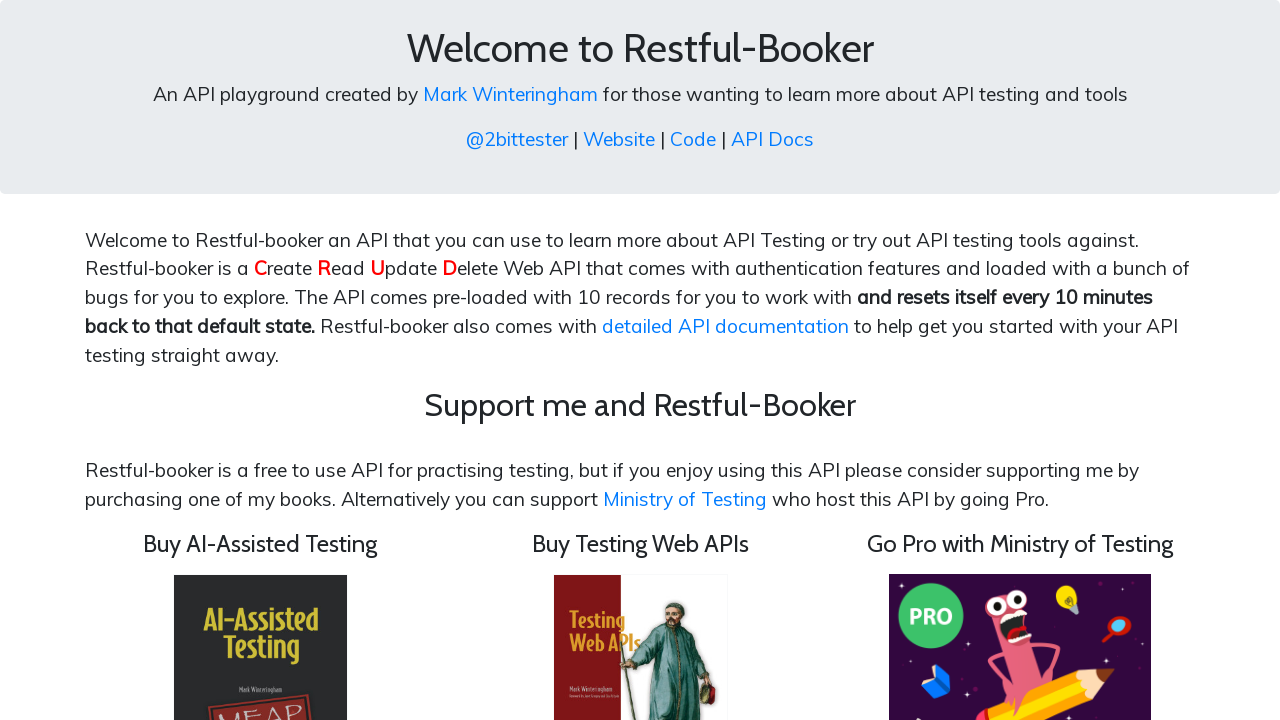

Restful-booker site page loaded (domcontentloaded)
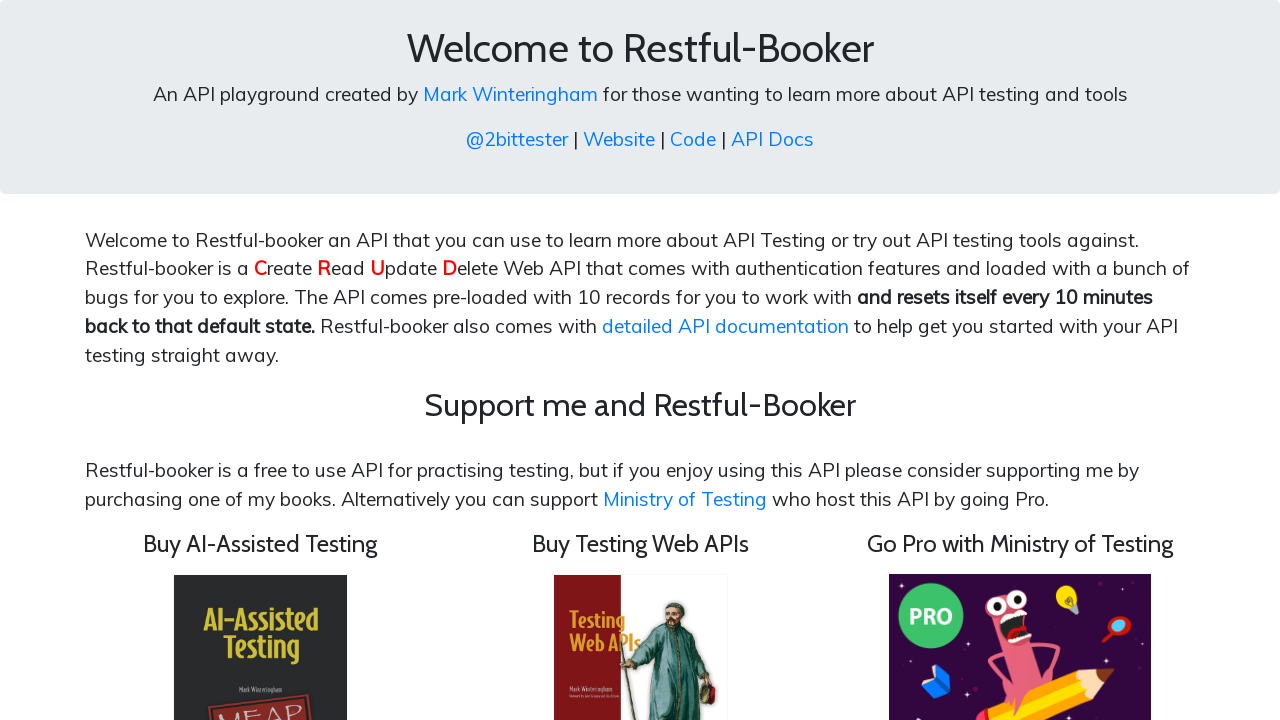

Navigated back to Selenium dev site using browser back button
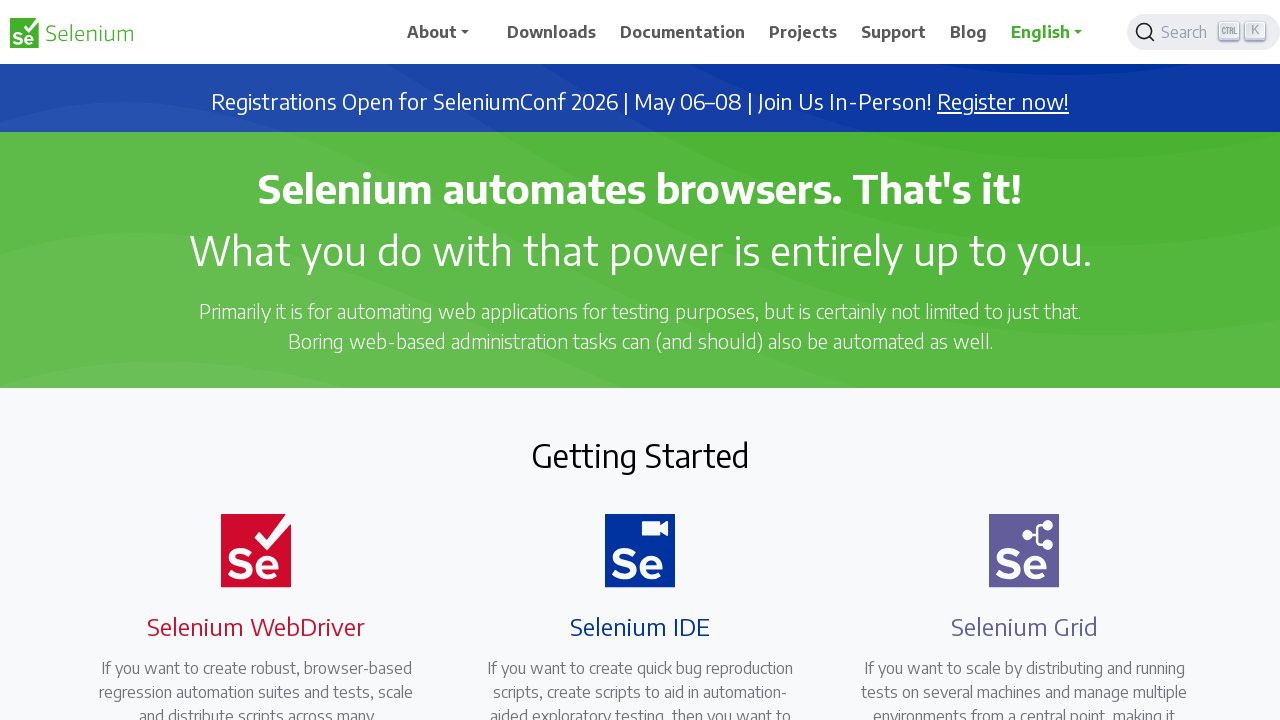

Selenium dev site page loaded after back navigation (domcontentloaded)
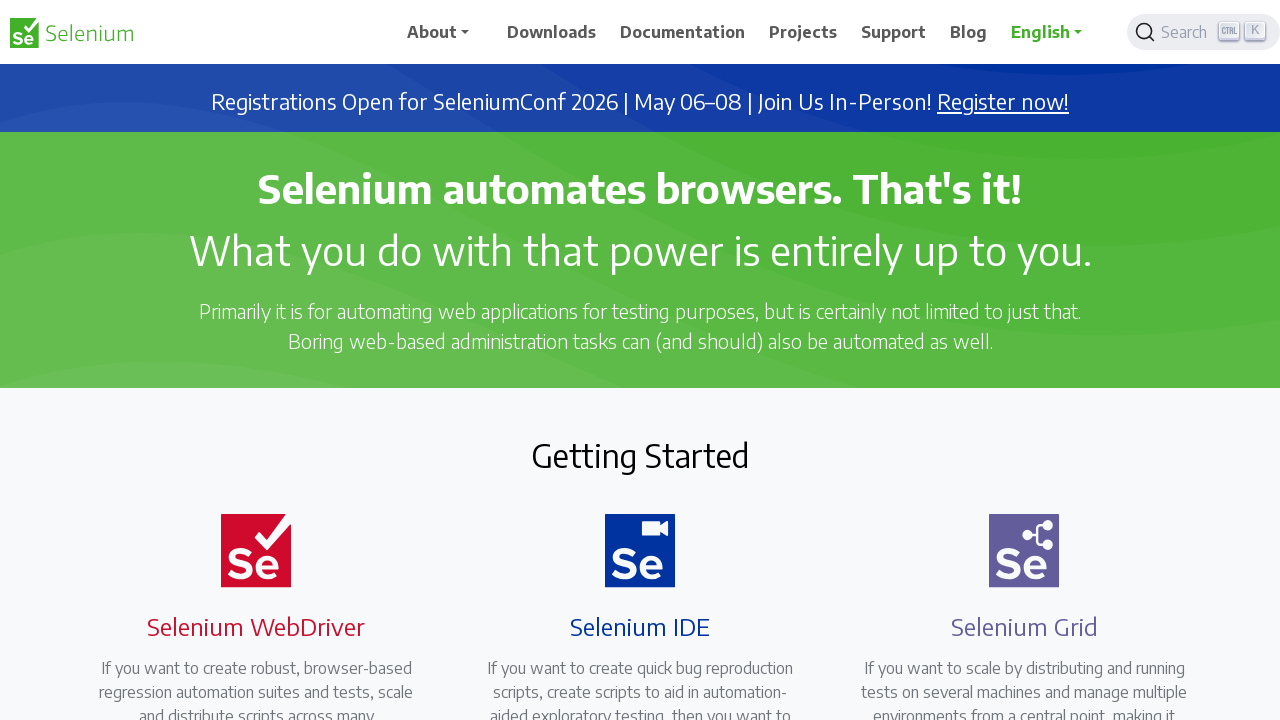

Navigated forward to restful-booker site using browser forward button
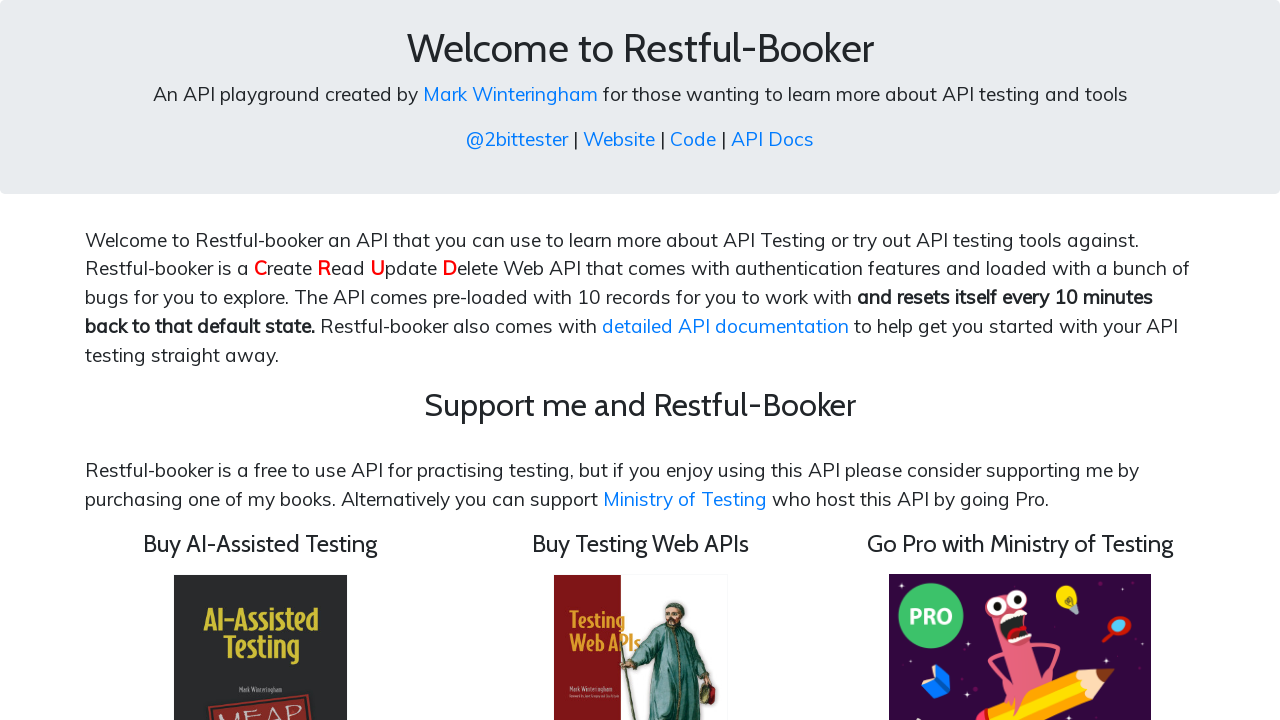

Restful-booker site page loaded after forward navigation (domcontentloaded)
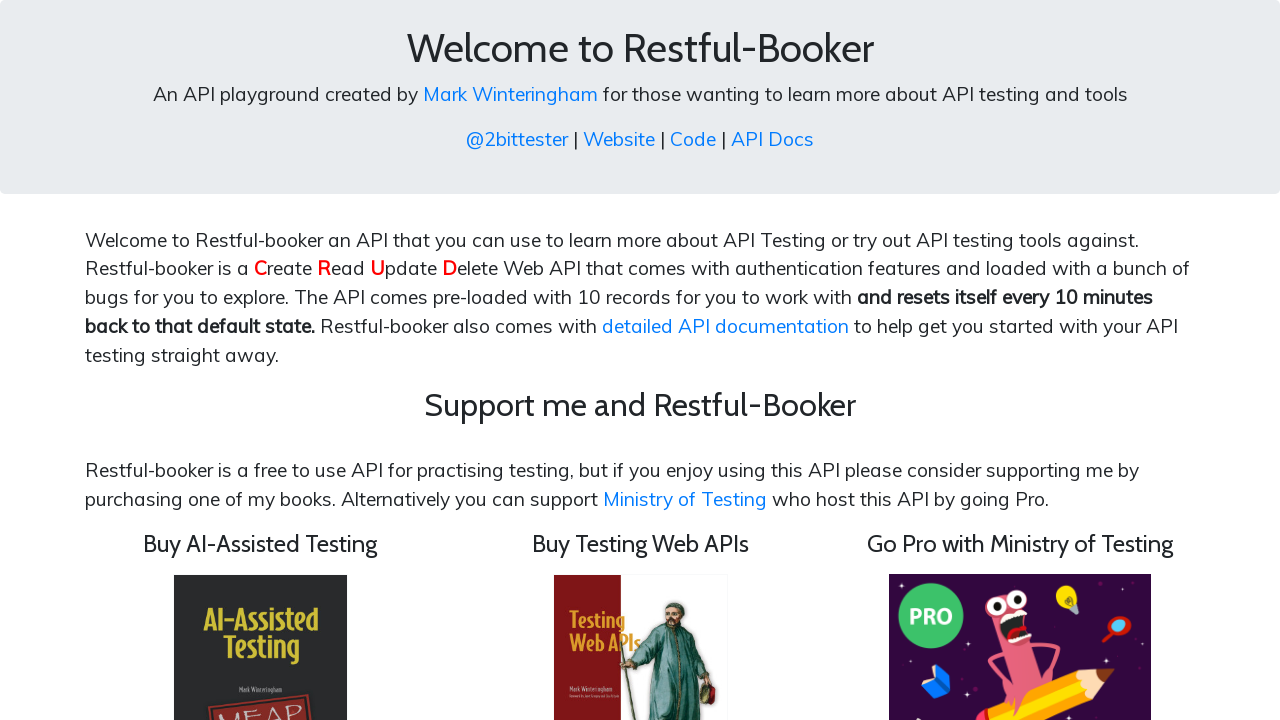

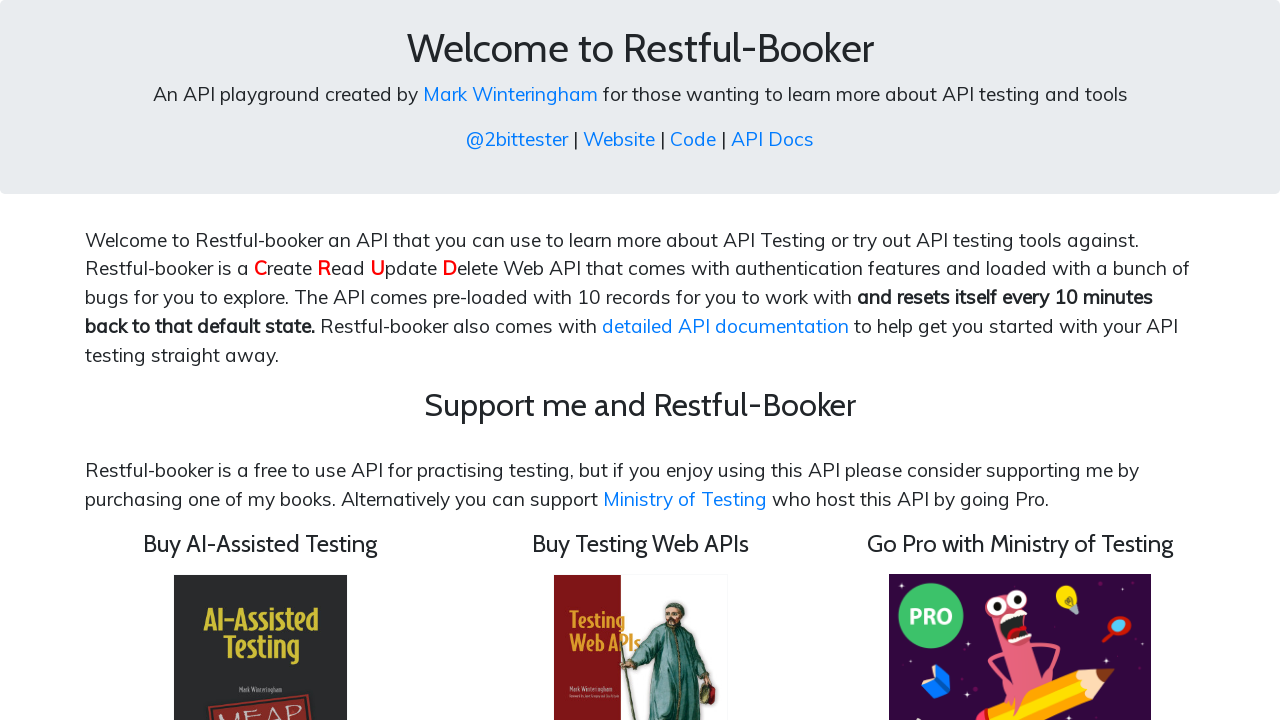